Tests button interactions including click and double-click actions

Starting URL: https://www.tutorialspoint.com/selenium/practice/selenium_automation_practice.php

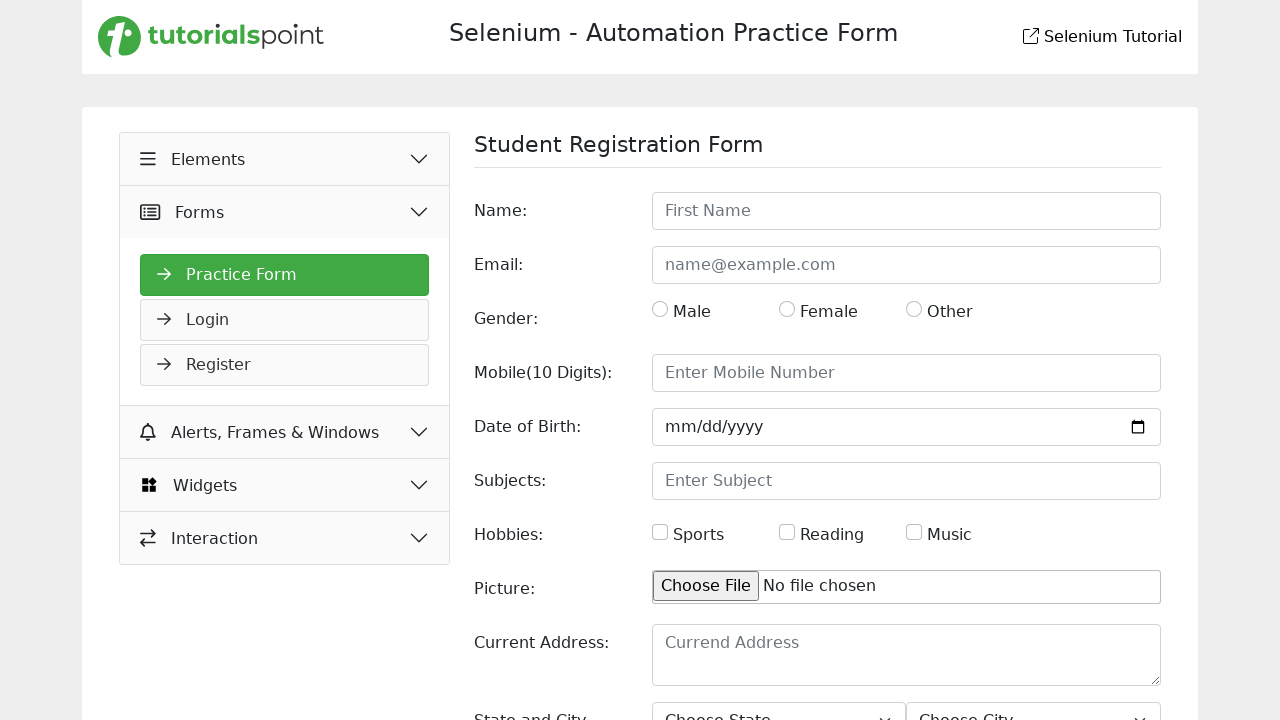

Clicked Elements button at (285, 159) on xpath=//button[normalize-space()='Elements']
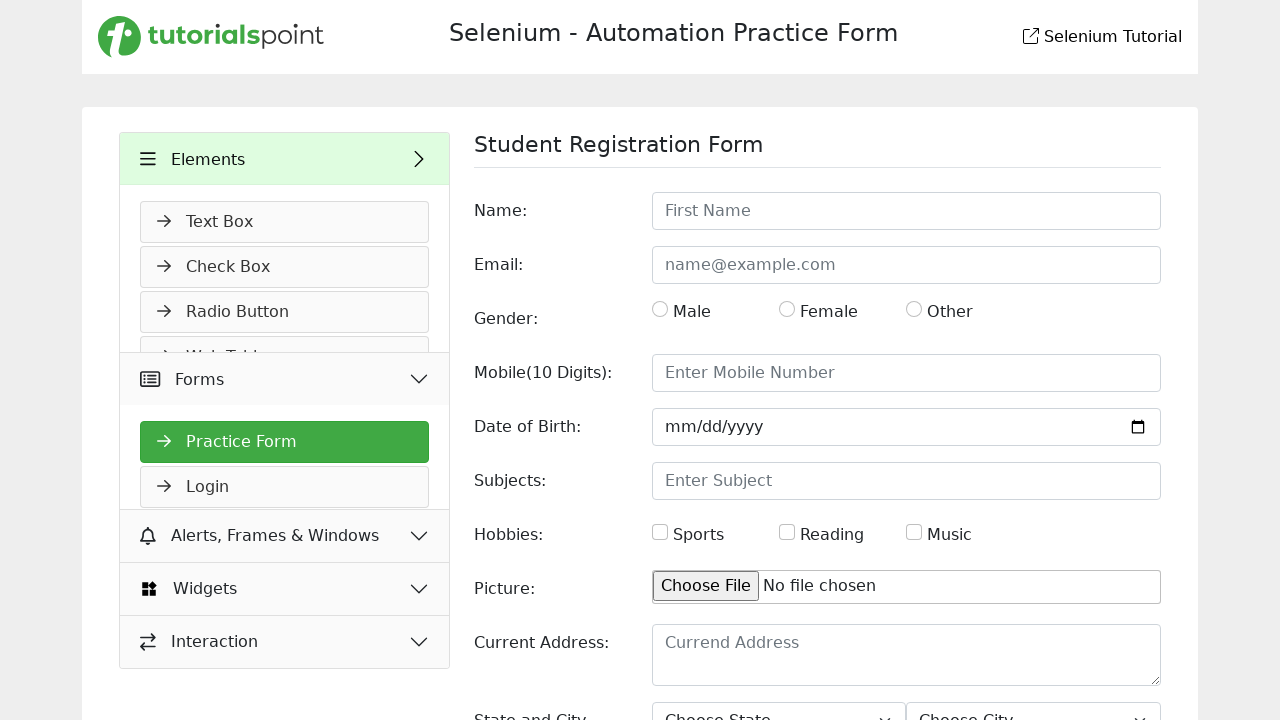

Clicked Buttons link at (285, 402) on xpath=//a[normalize-space()='Buttons']
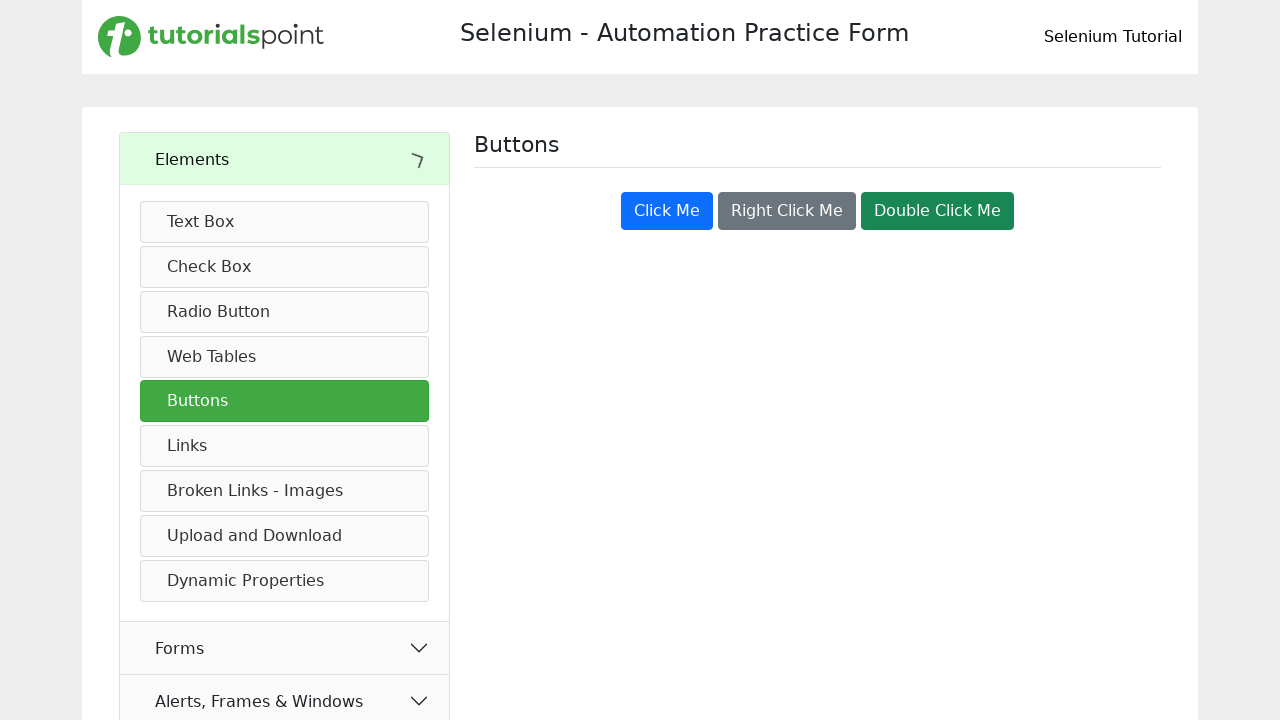

Clicked 'Click Me' button at (667, 211) on xpath=//button[normalize-space()='Click Me']
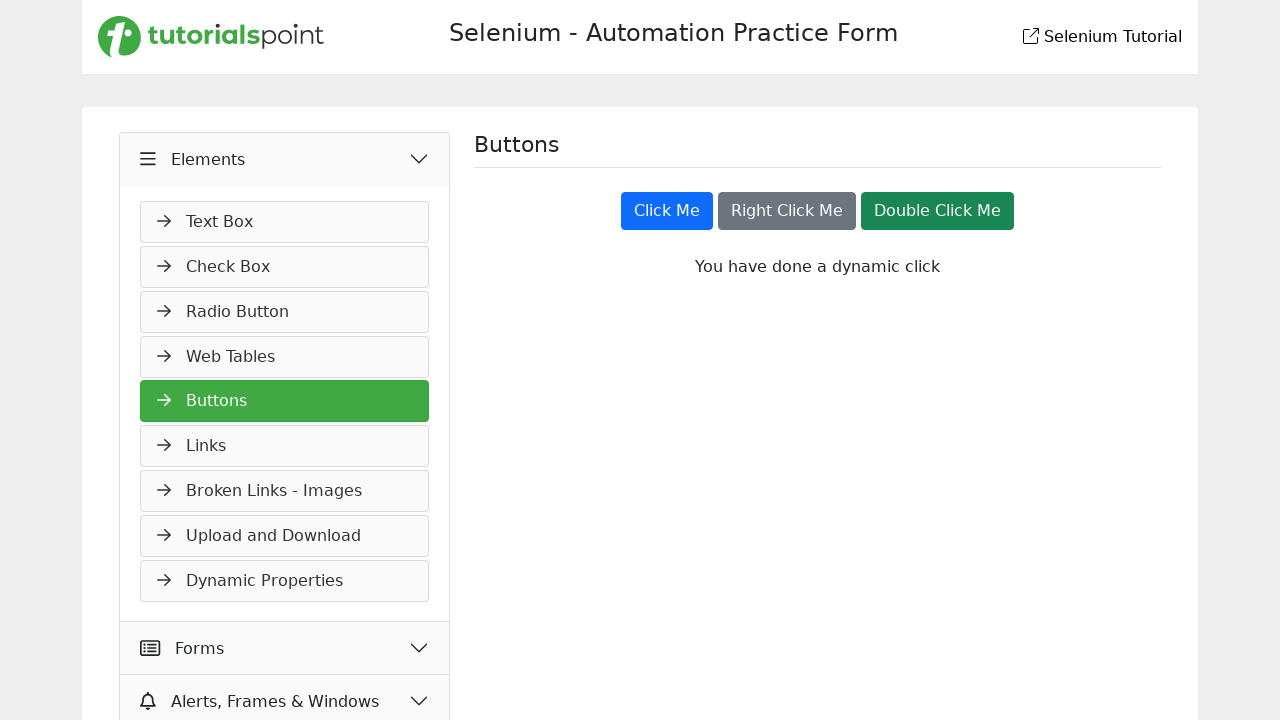

Double-clicked 'Double Click Me' button at (938, 211) on xpath=//button[normalize-space()='Double Click Me']
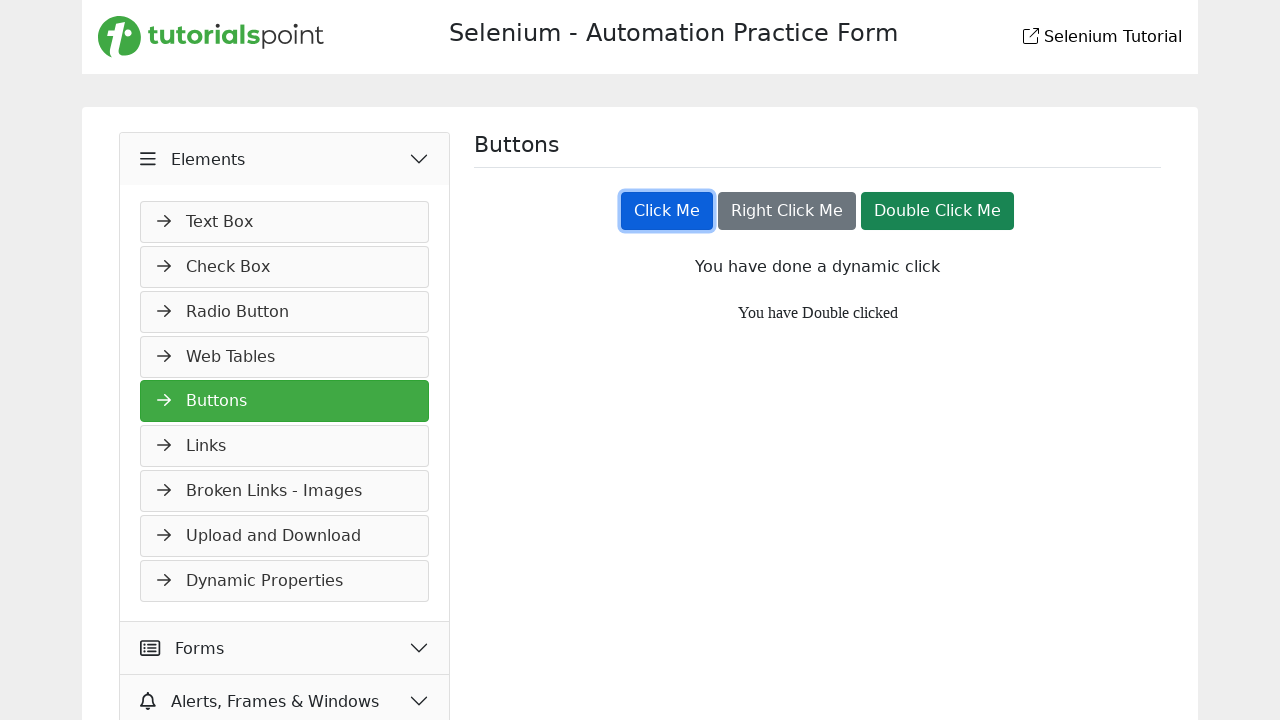

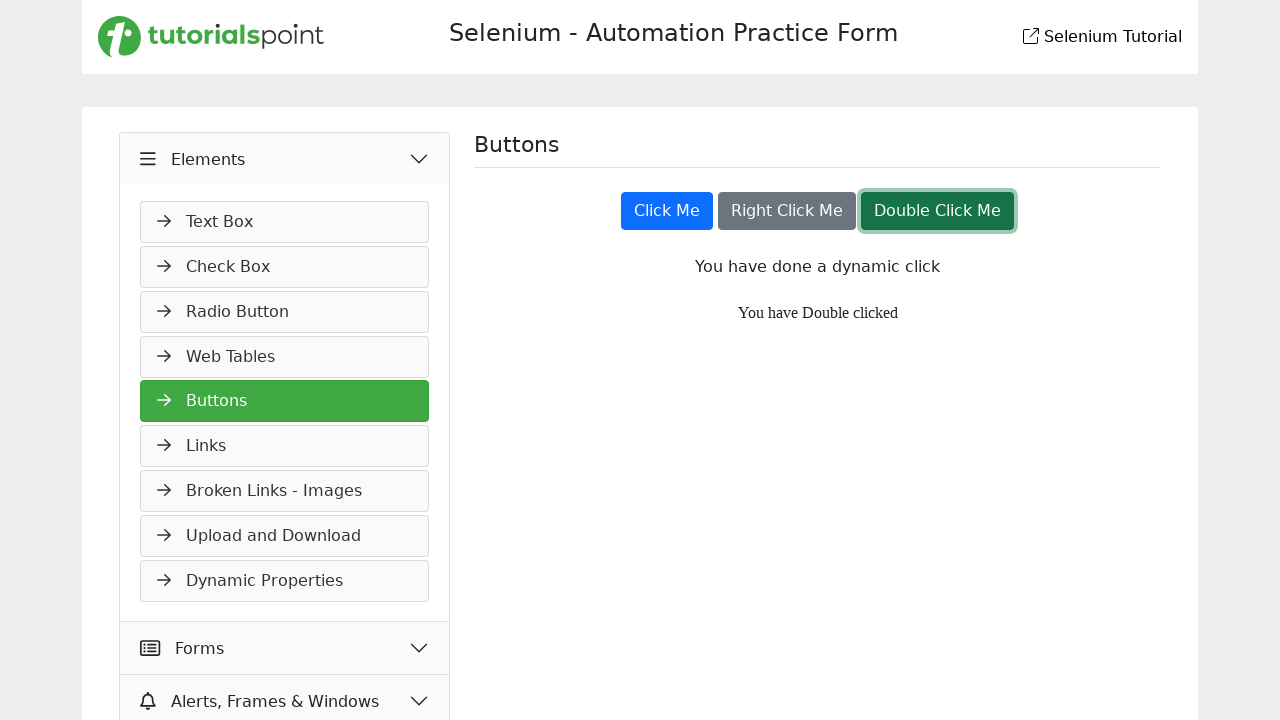